Tests that clicking the Mount Sinai logo on the homepage correctly navigates to/reloads the home page by verifying the page title after clicking.

Starting URL: https://www.mountsinai.org/

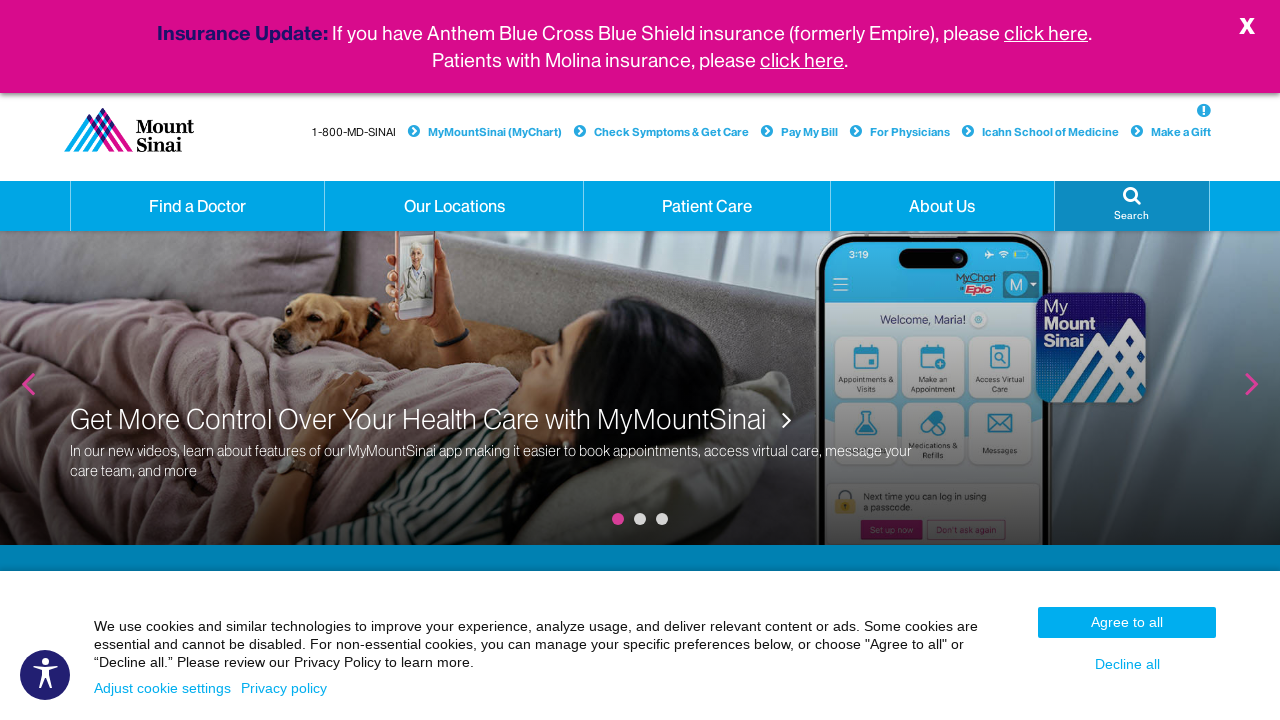

Navigated to Mount Sinai homepage
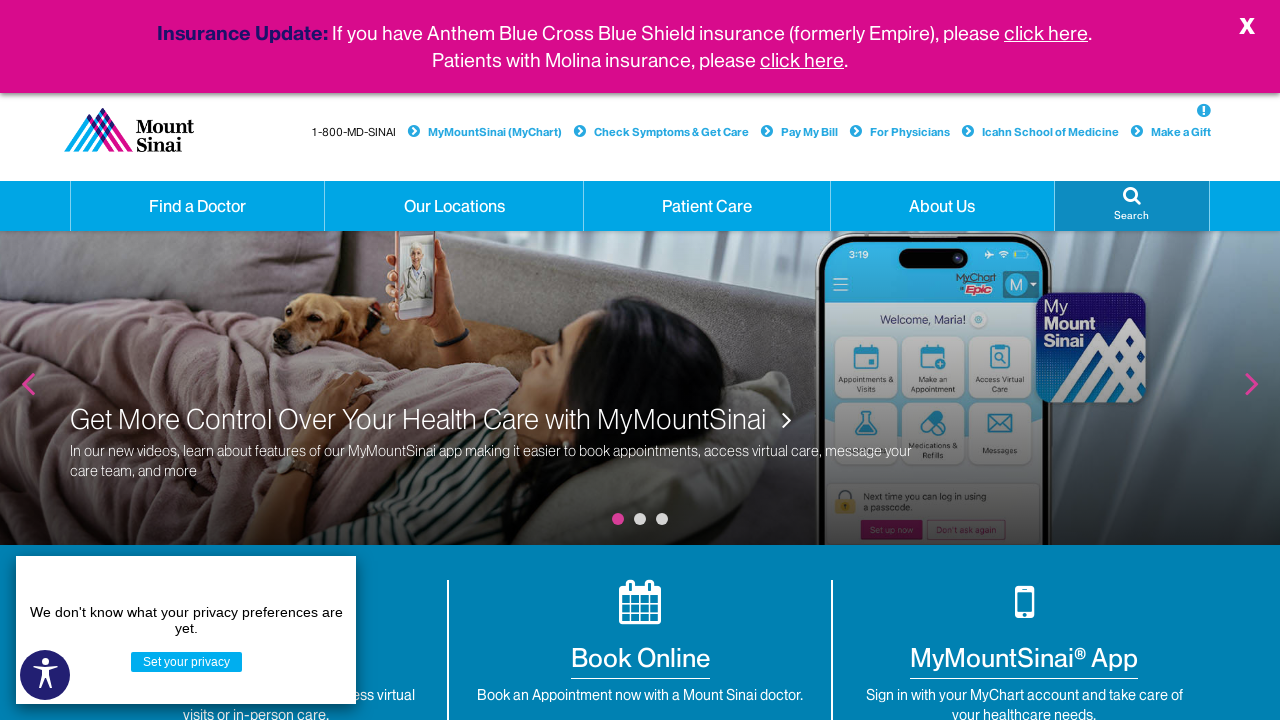

Clicked Mount Sinai logo at (129, 130) on a img[alt='Mount Sinai']
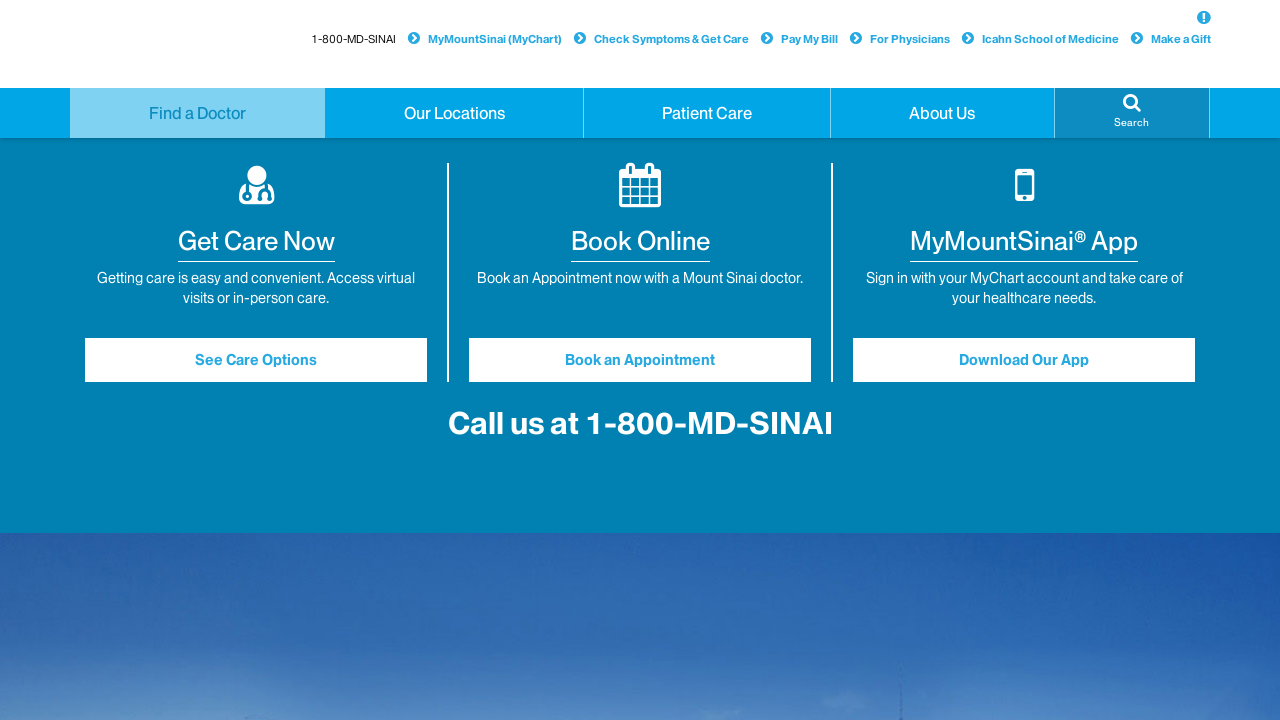

Page load state completed after clicking logo
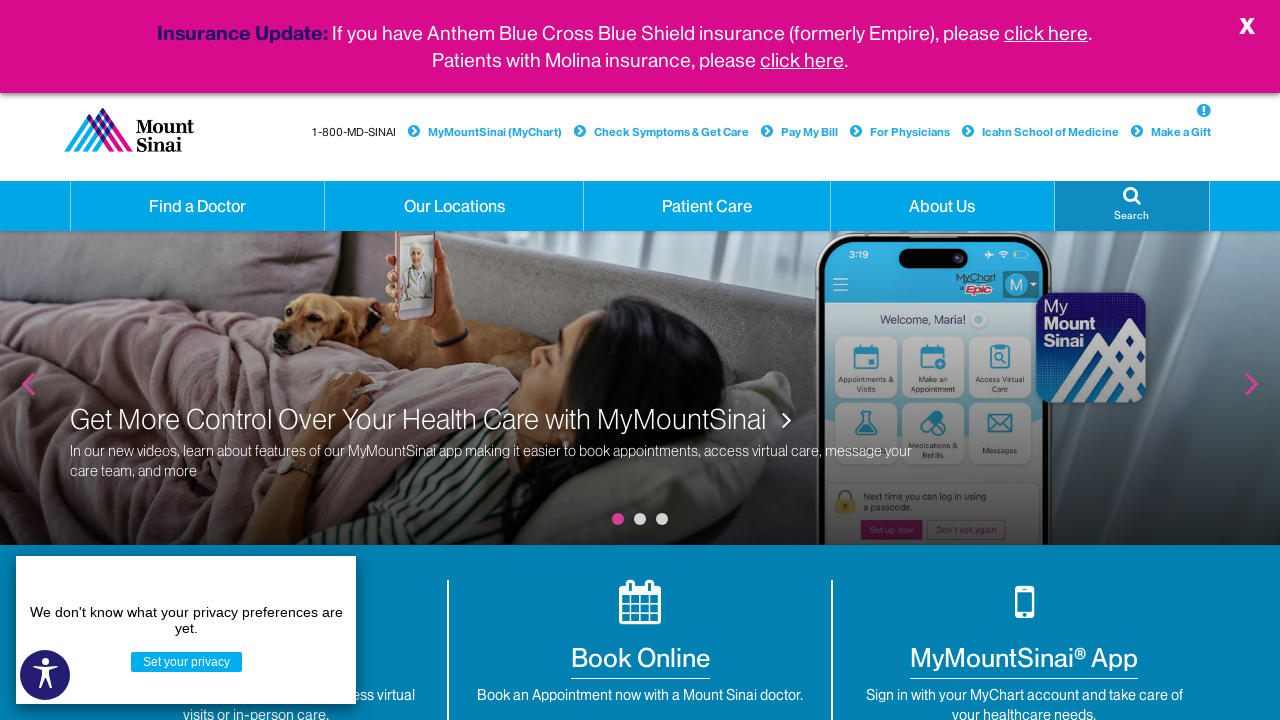

Verified page title matches expected value: 'Mount Sinai Health System - New York City | Mount Sinai - New York'
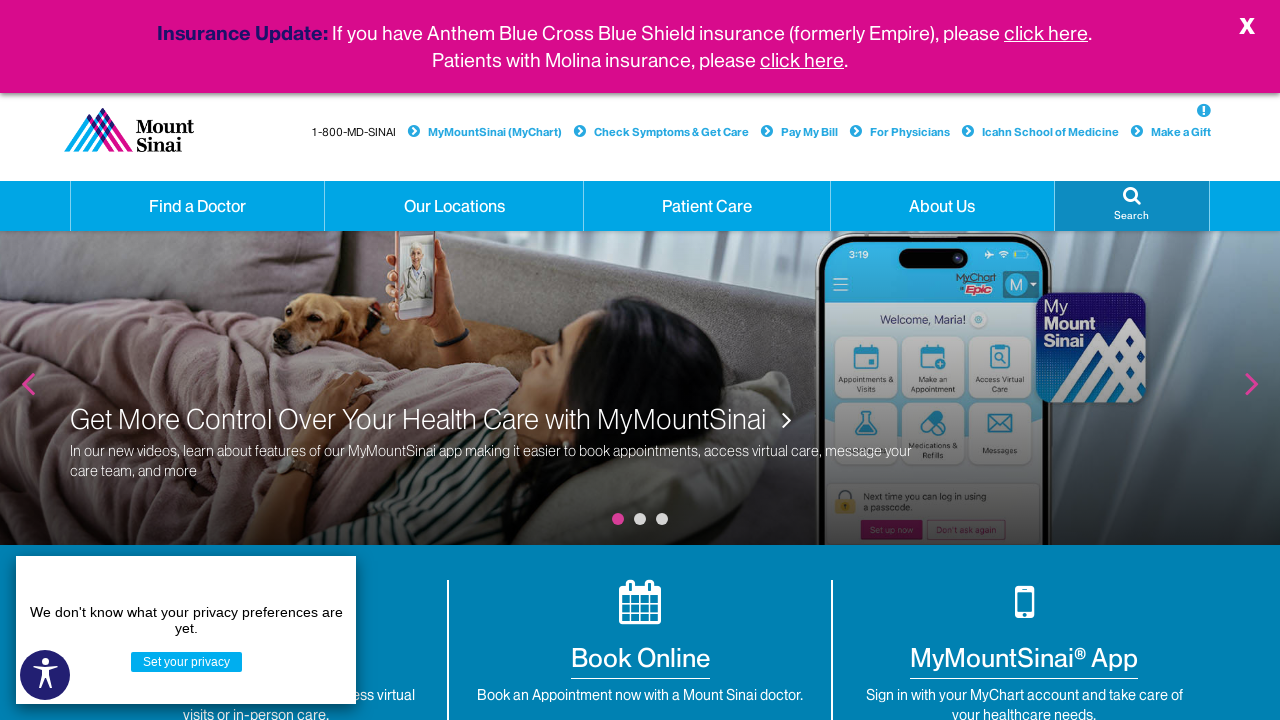

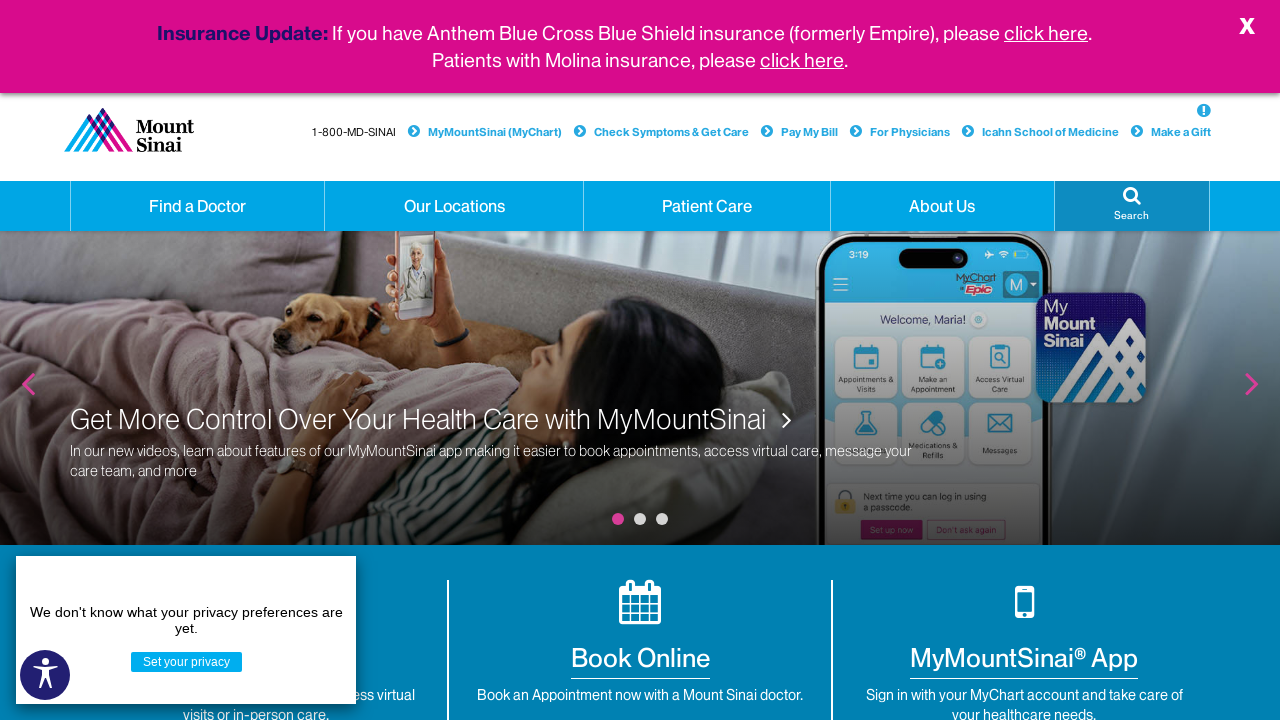